Tests various JavaScript alert types on demoqa.com including simple alerts, timed alerts, confirmation dialogs, and prompt dialogs by clicking buttons and interacting with the alert boxes.

Starting URL: https://demoqa.com

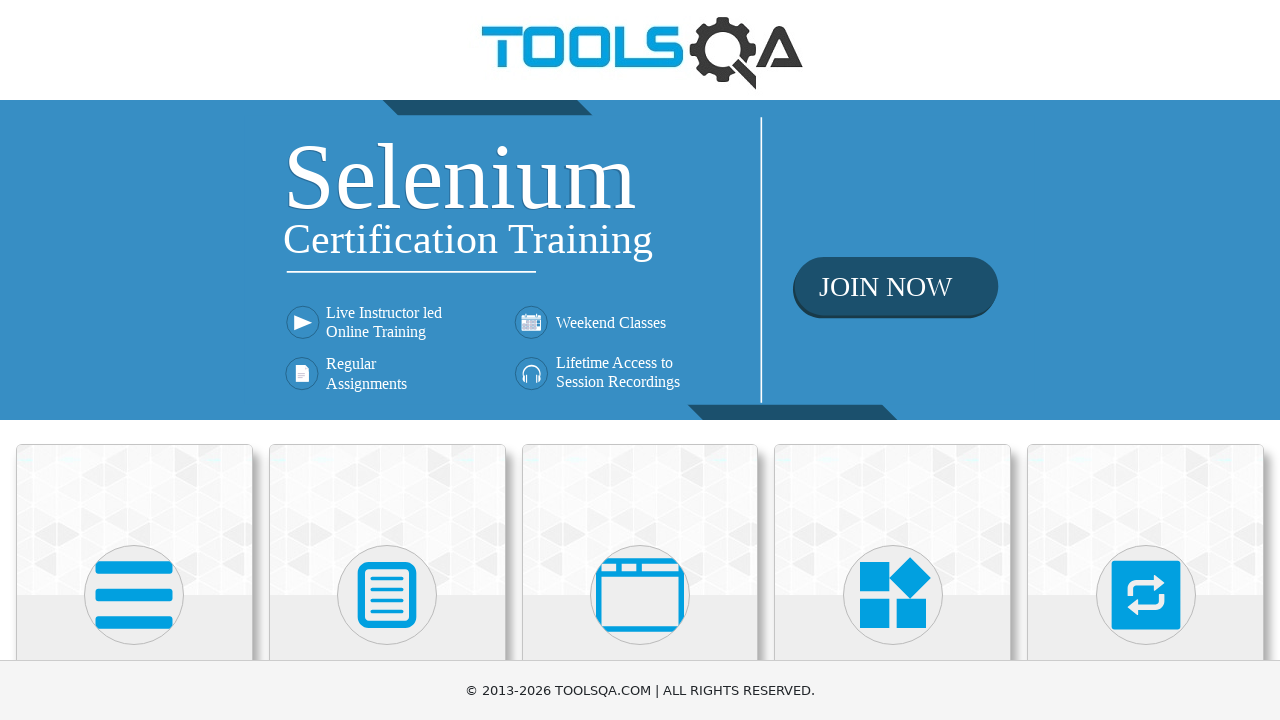

Waited for 'Alerts, Frame & Windows' section to be visible
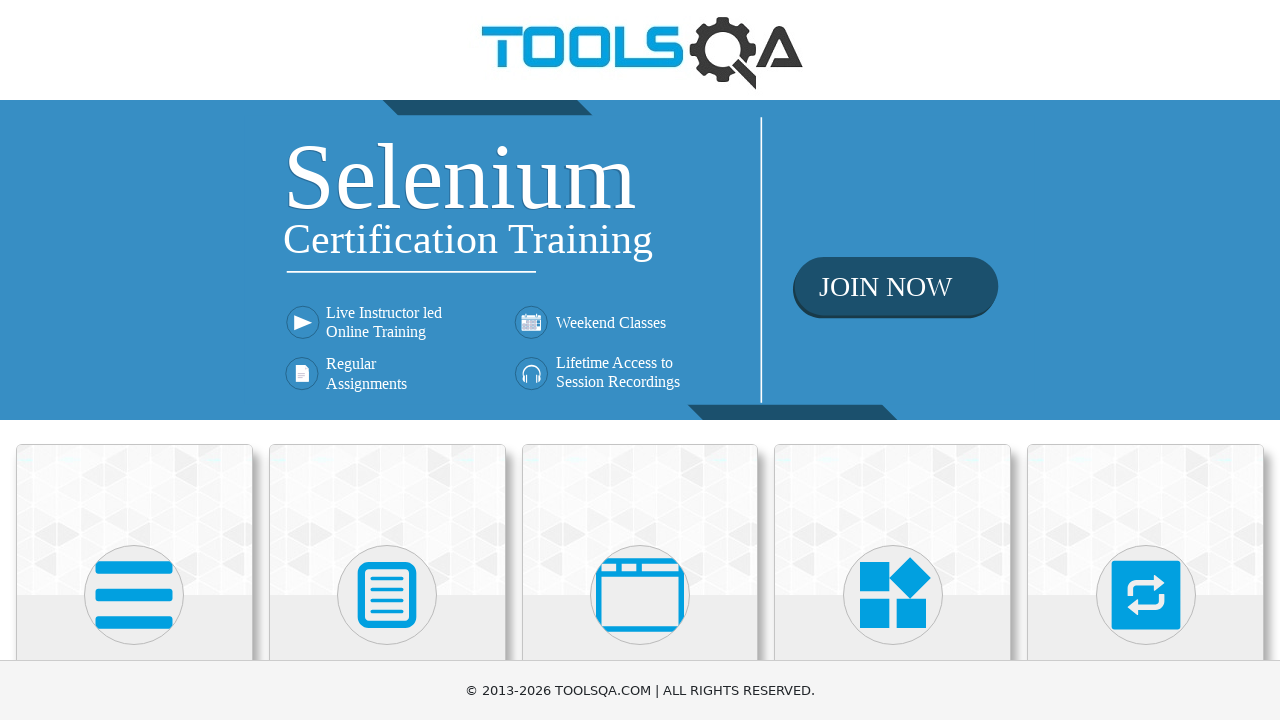

Clicked on 'Alerts, Frame & Windows' section at (640, 360) on xpath=//h5[text()='Alerts, Frame & Windows']
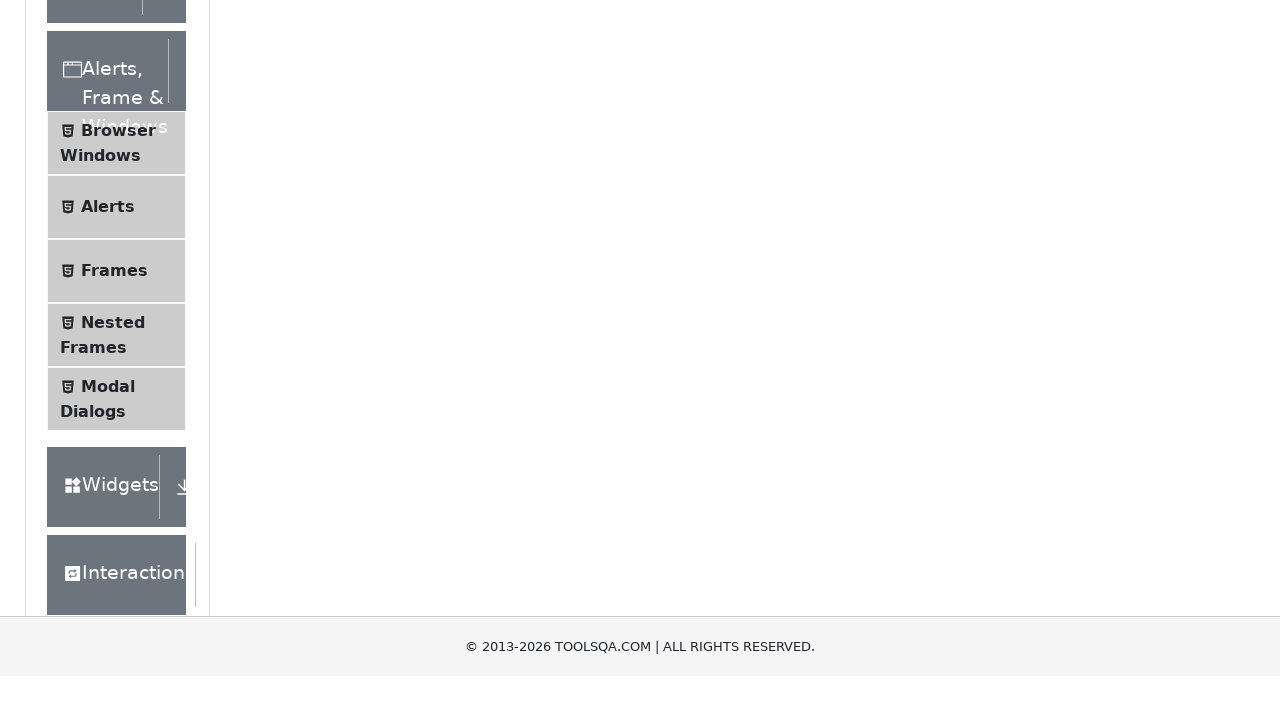

Waited for 'Alerts' menu item to be visible
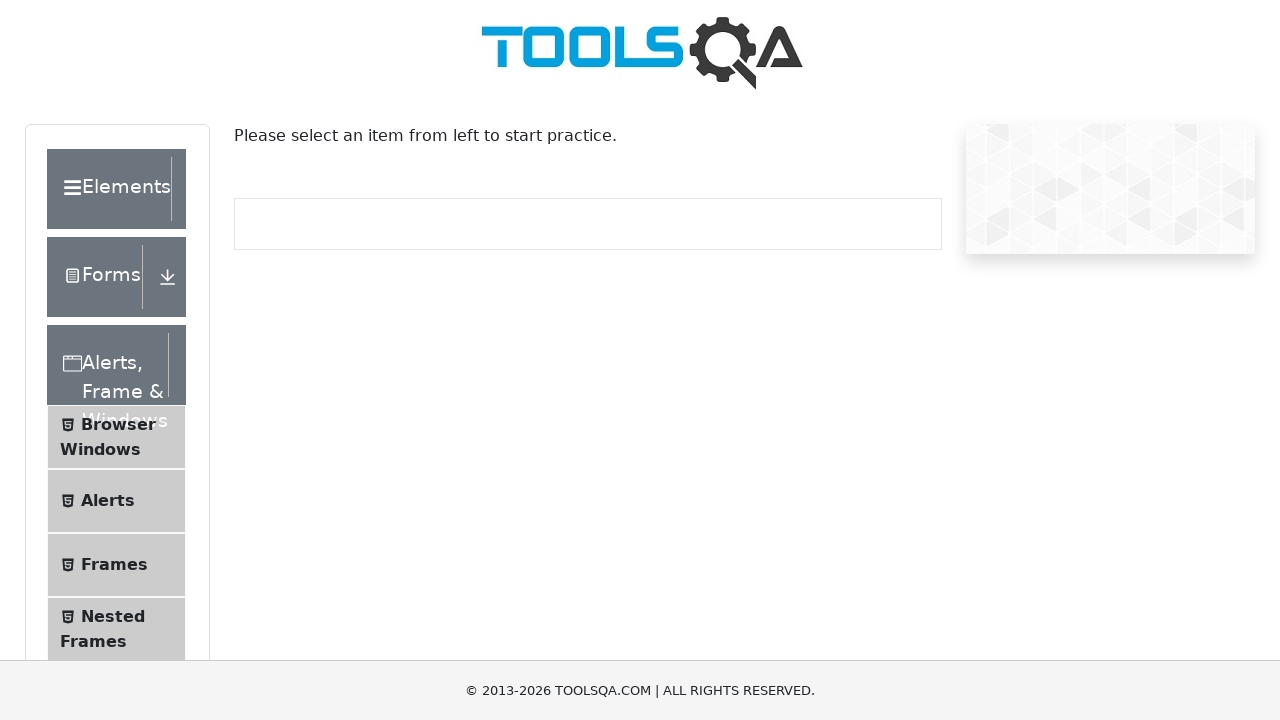

Clicked on 'Alerts' menu item at (108, 501) on xpath=//span[text()='Alerts']
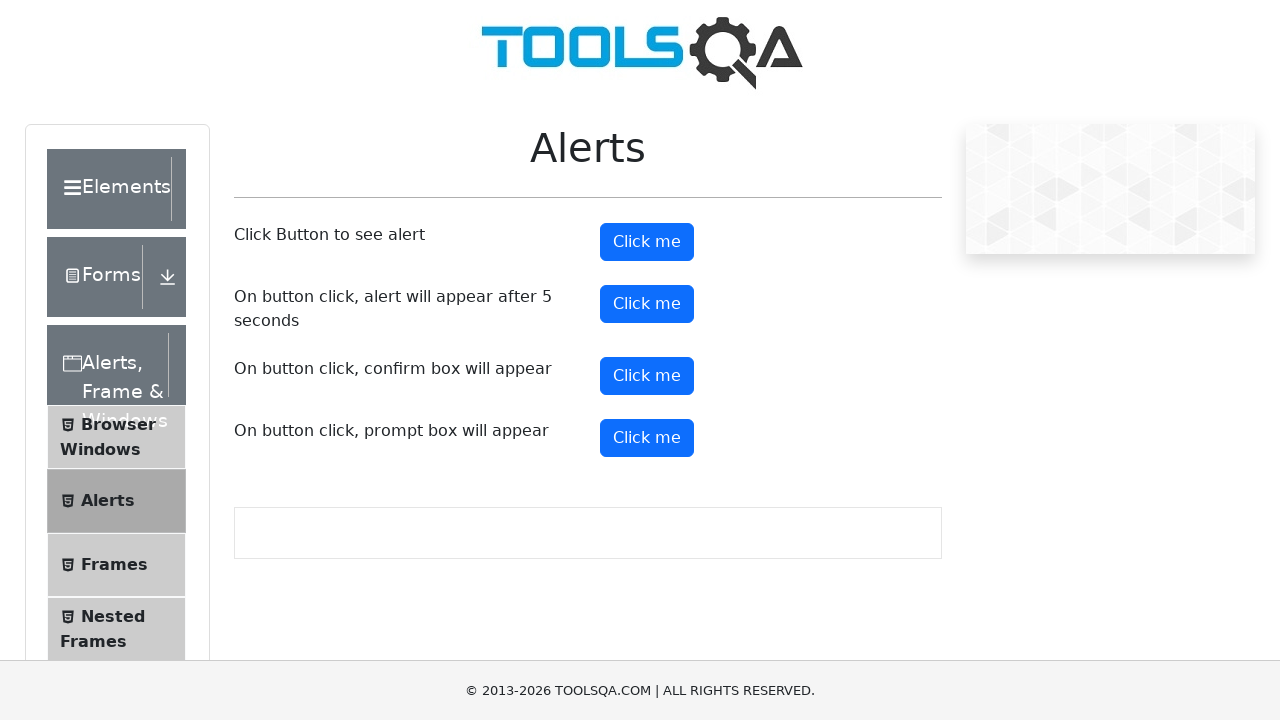

Waited for simple alert button to be visible
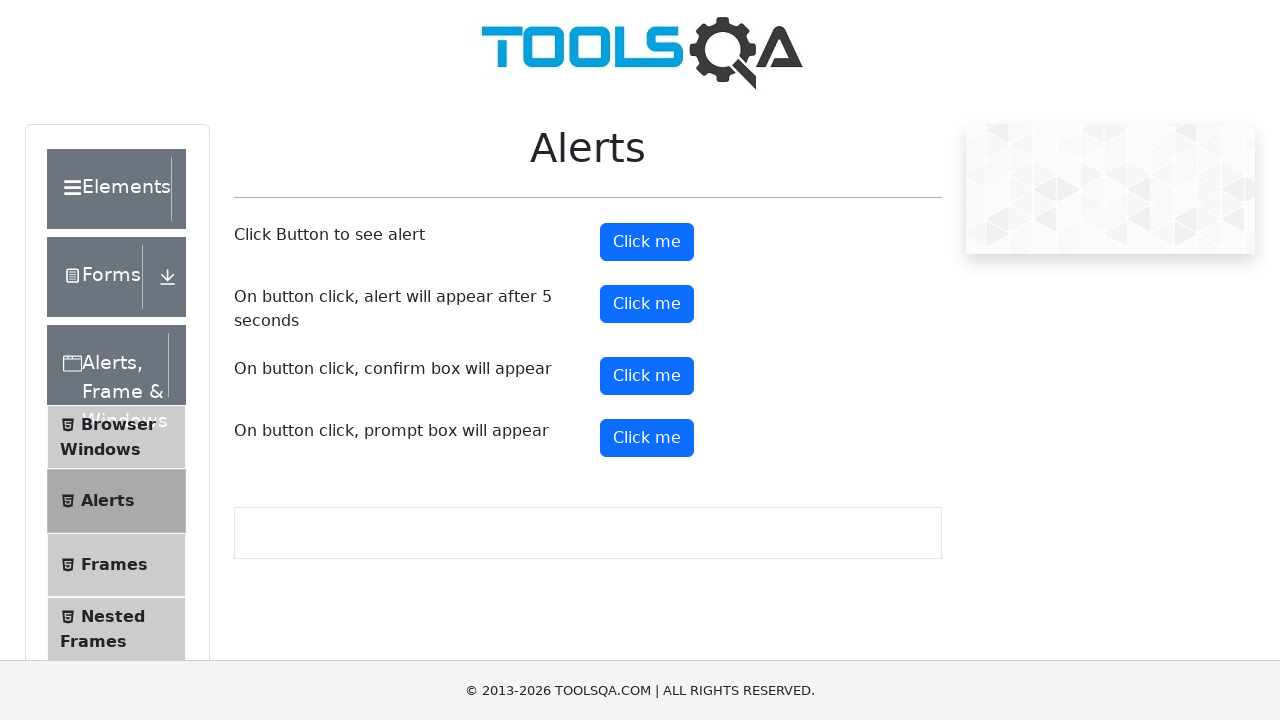

Clicked simple alert button at (647, 242) on #alertButton
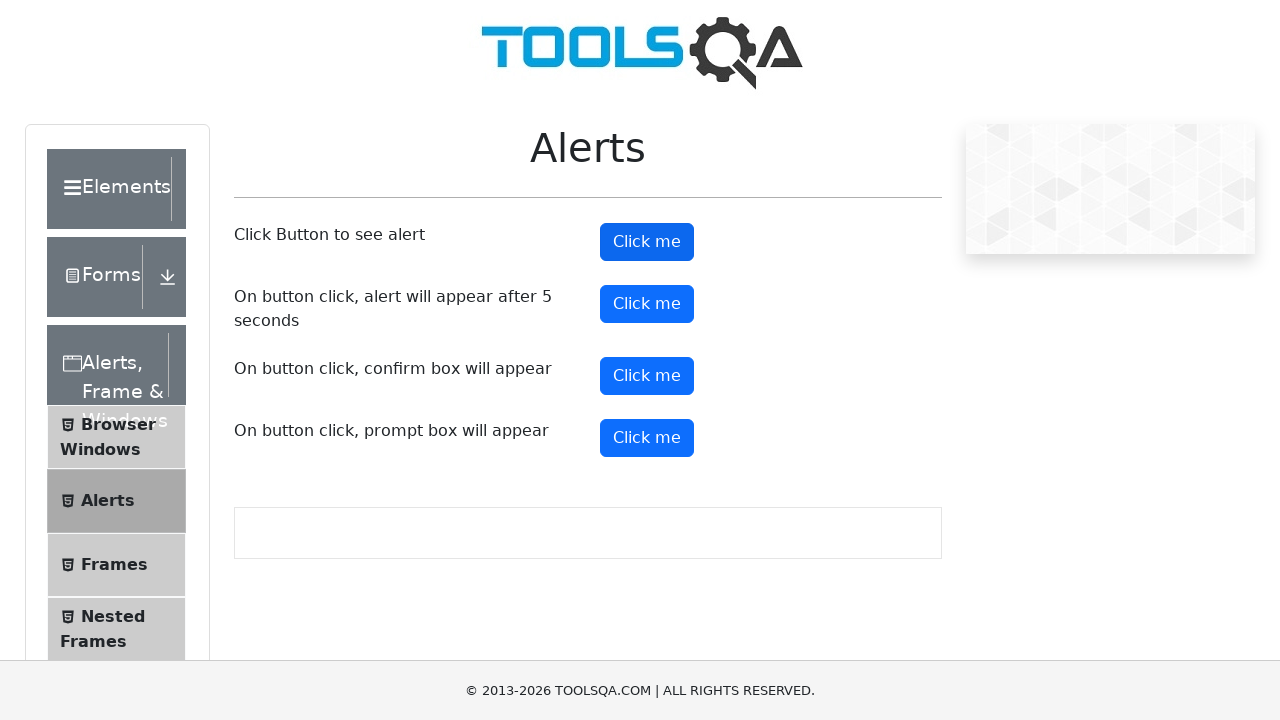

Set up handler to accept simple alert dialog
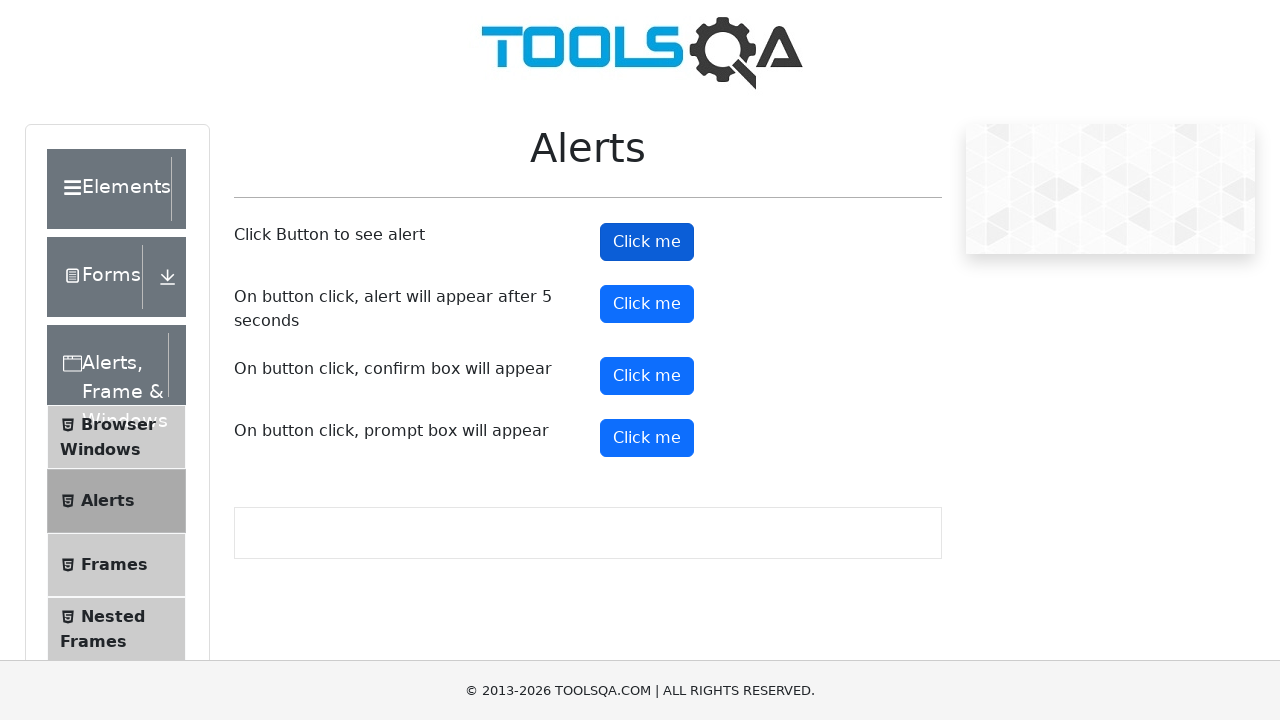

Clicked timer alert button at (647, 304) on #timerAlertButton
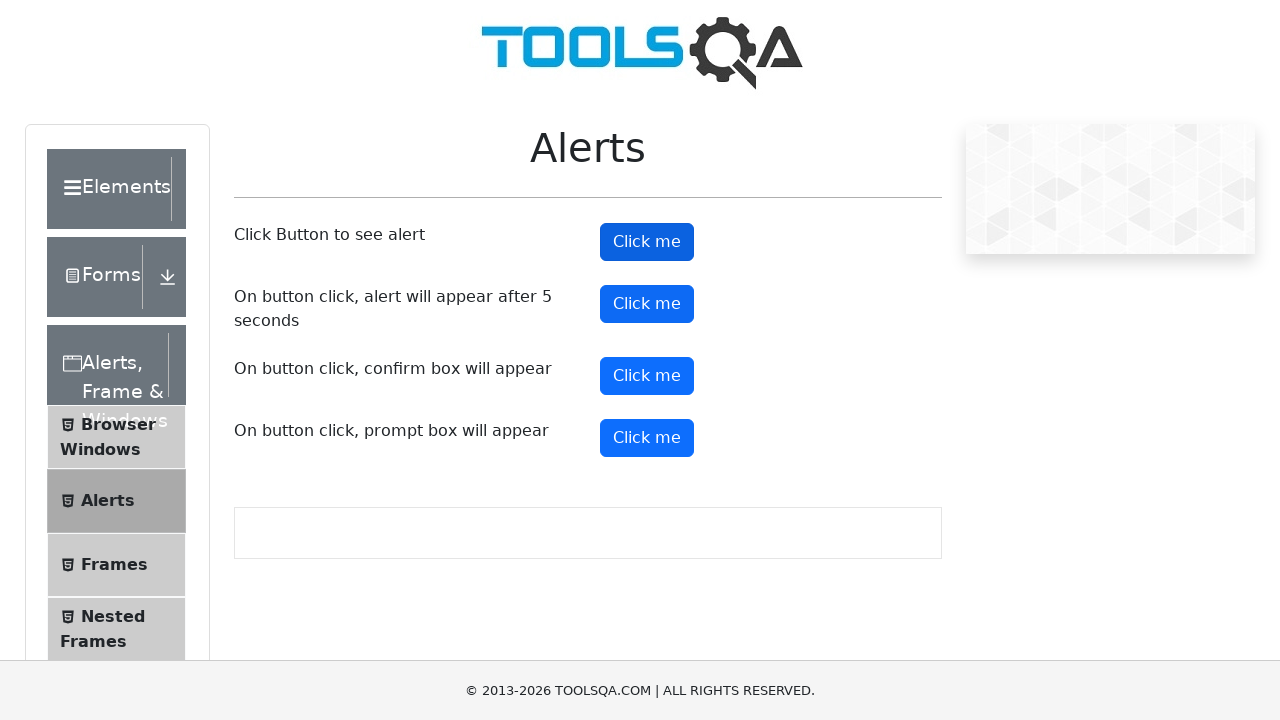

Waited 6 seconds for timed alert to appear and be handled
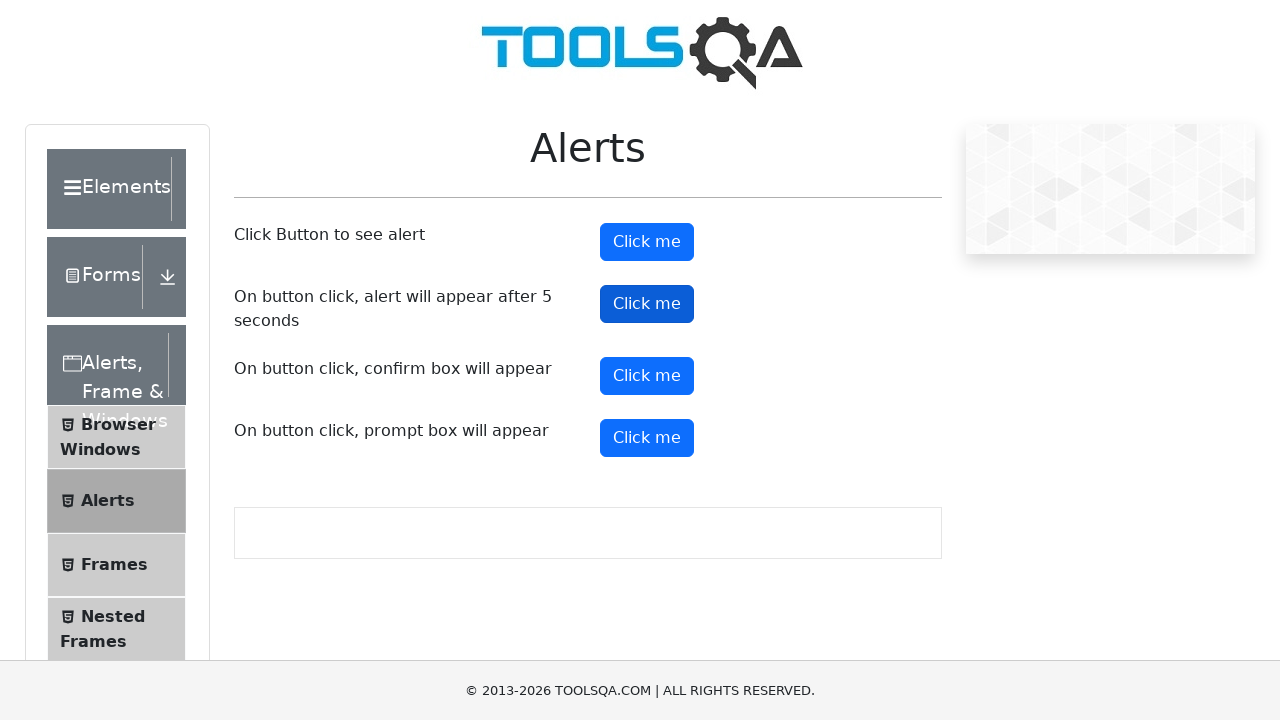

Clicked confirmation alert button at (647, 376) on #confirmButton
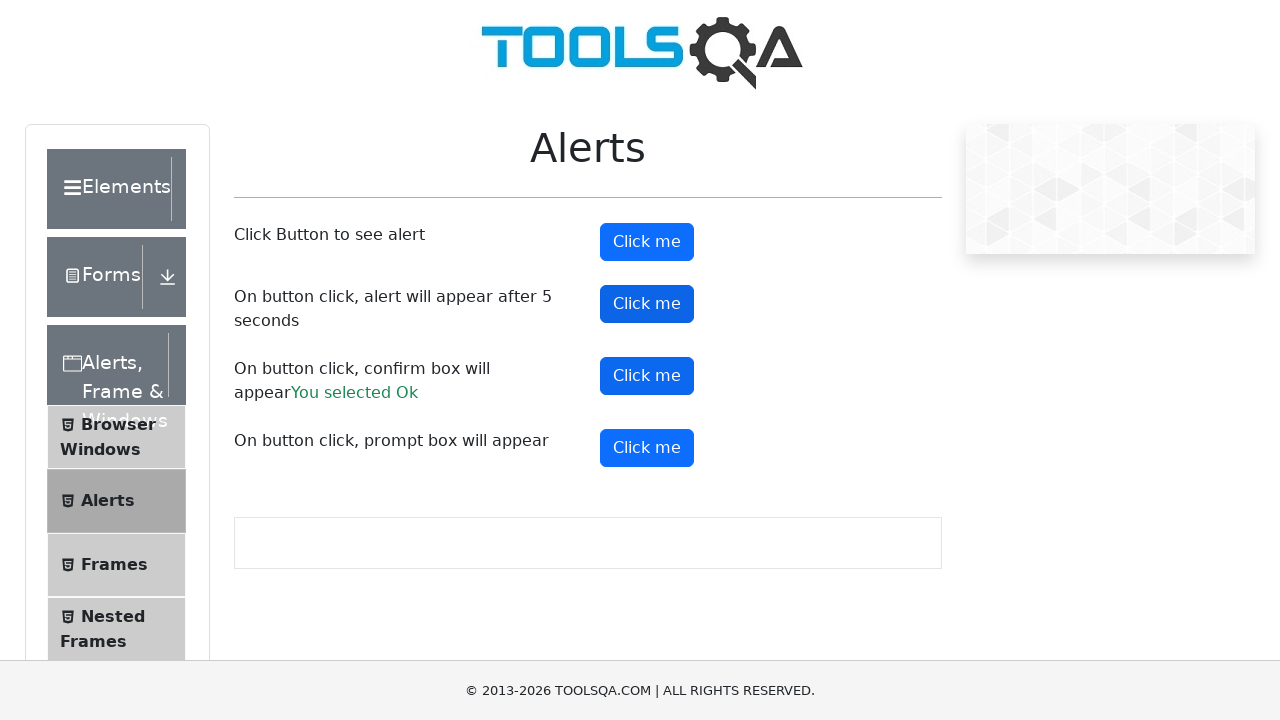

Set up handler to dismiss confirmation alert dialog
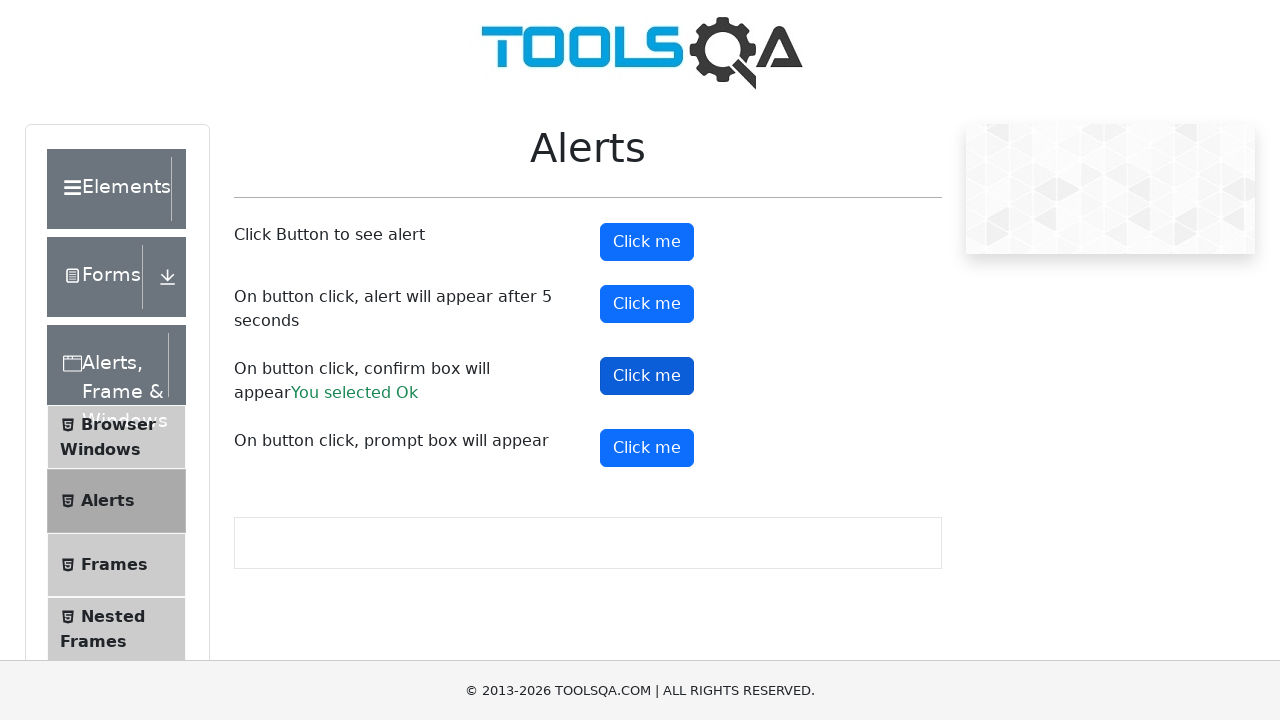

Set up handler to accept prompt dialog with text 'Test'
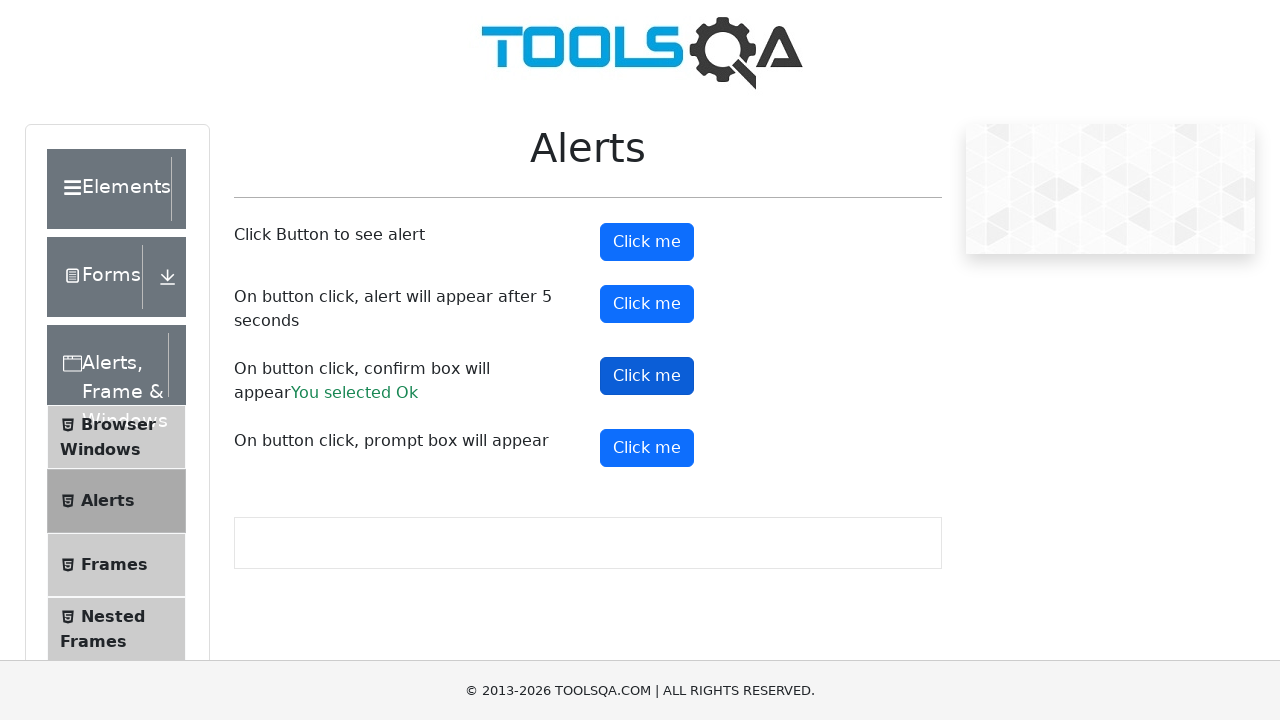

Clicked prompt alert button at (647, 448) on #promtButton
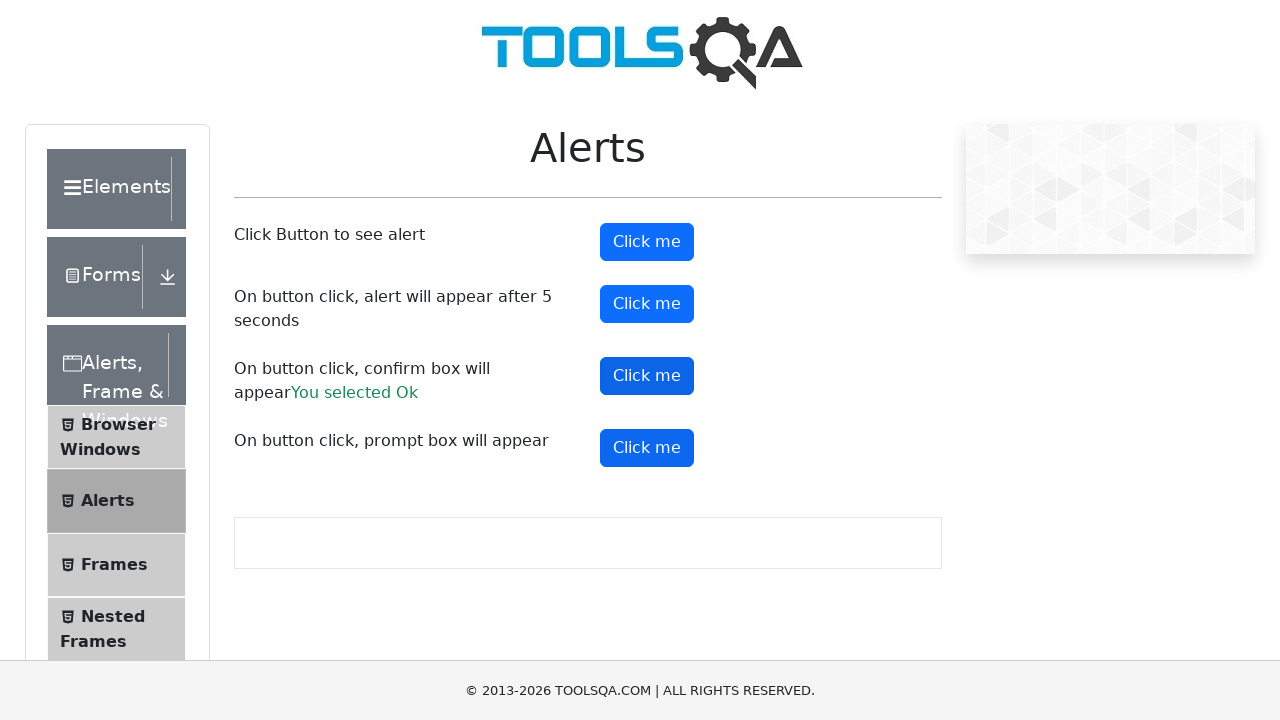

Waited 1 second for prompt dialog to be processed
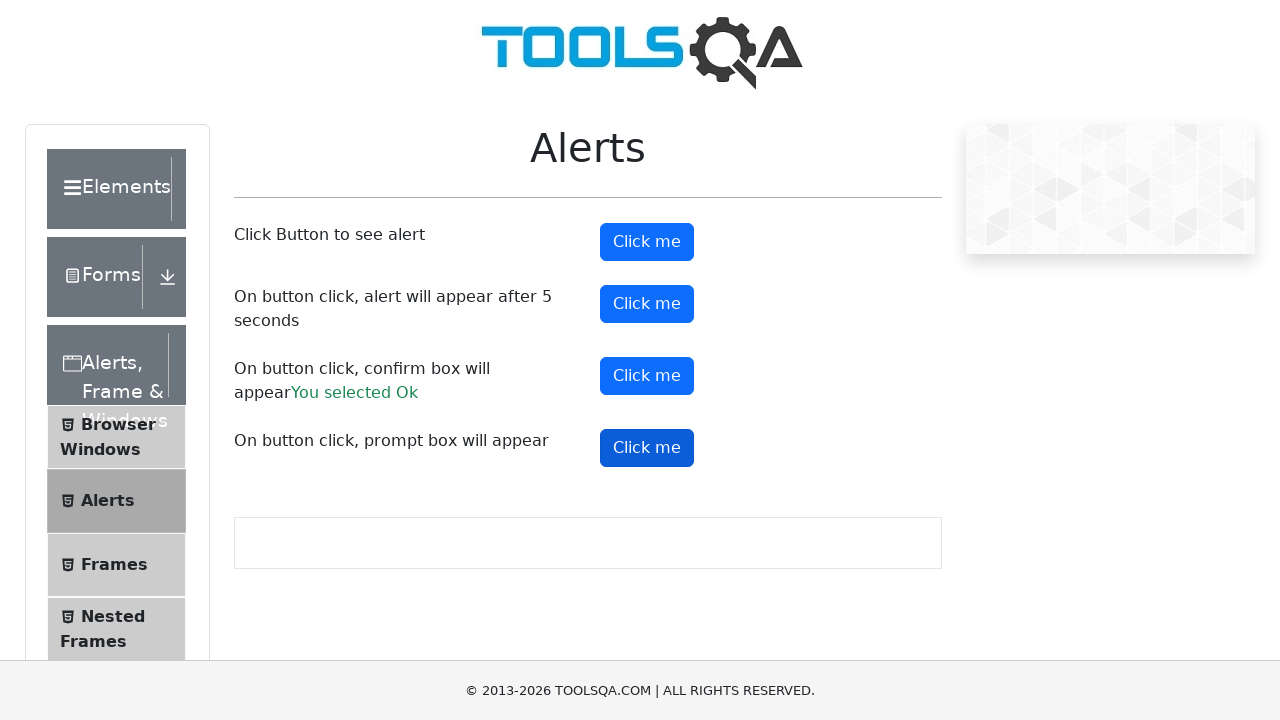

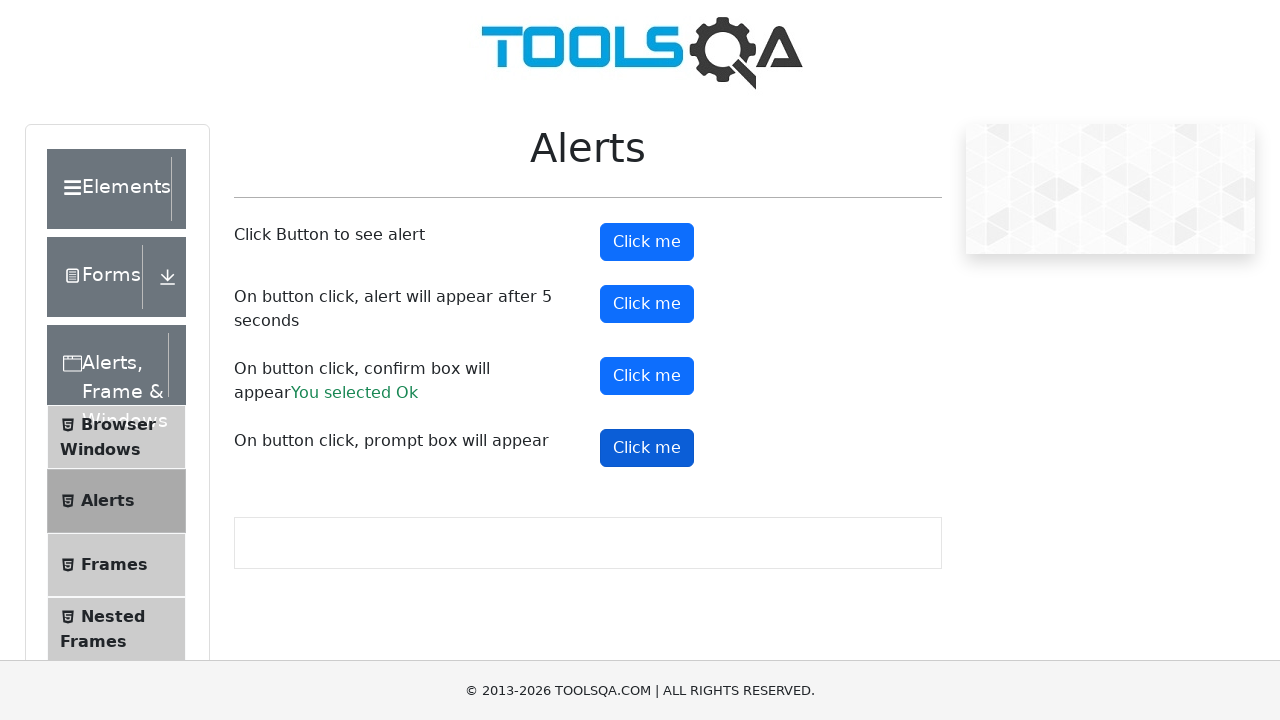